Tests keyboard input events by sending individual keys and keyboard shortcuts (Ctrl+A for select all, Ctrl+C for copy) on an input events testing page

Starting URL: https://v1.training-support.net/selenium/input-events

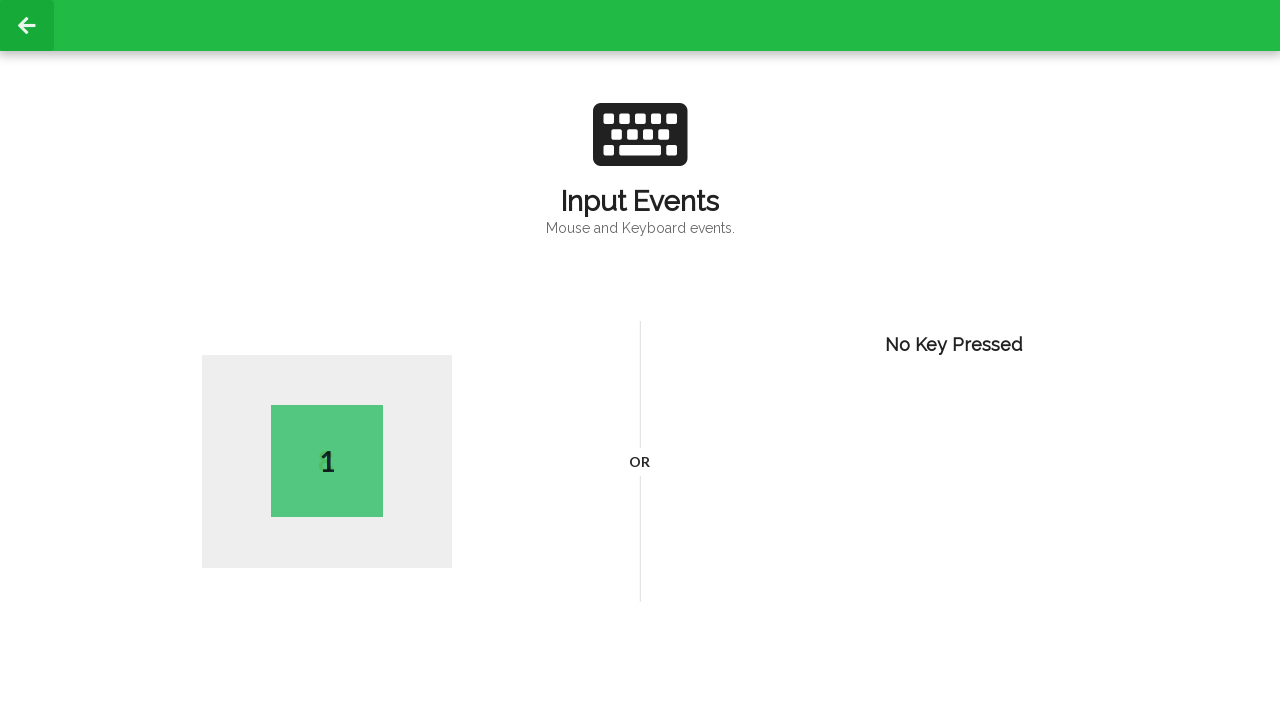

Navigated to input events testing page
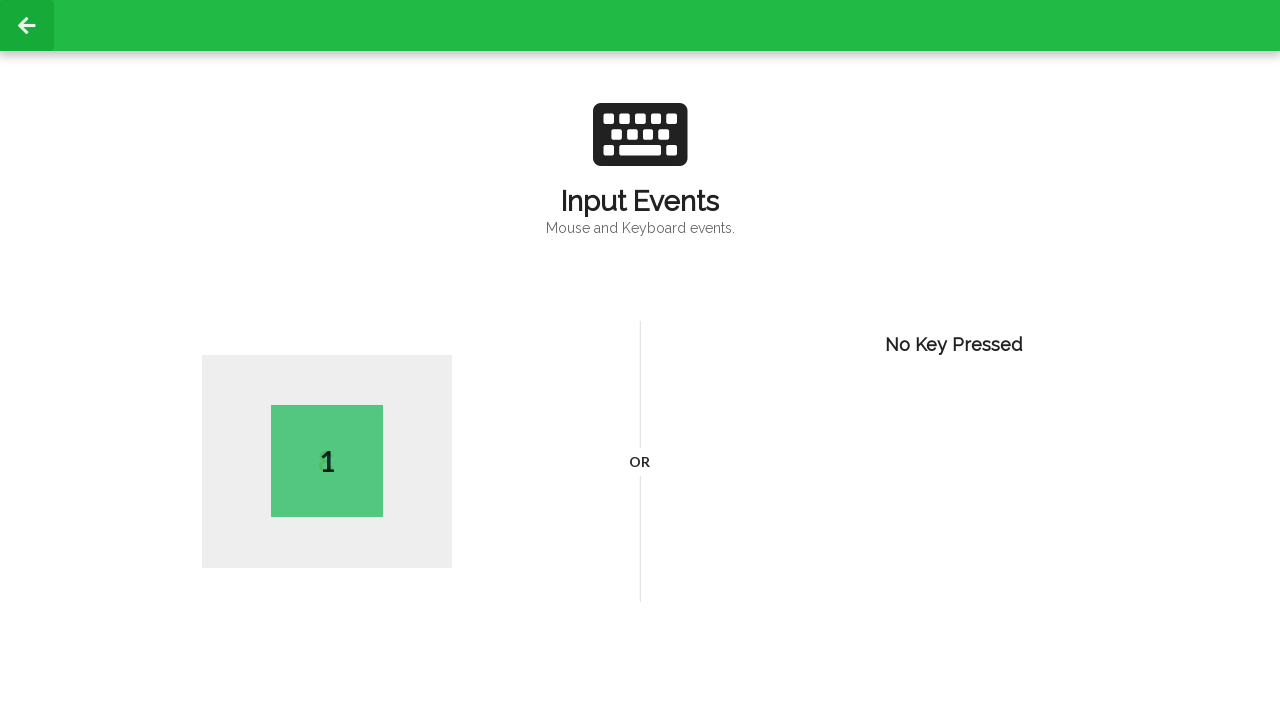

Pressed 'A' key
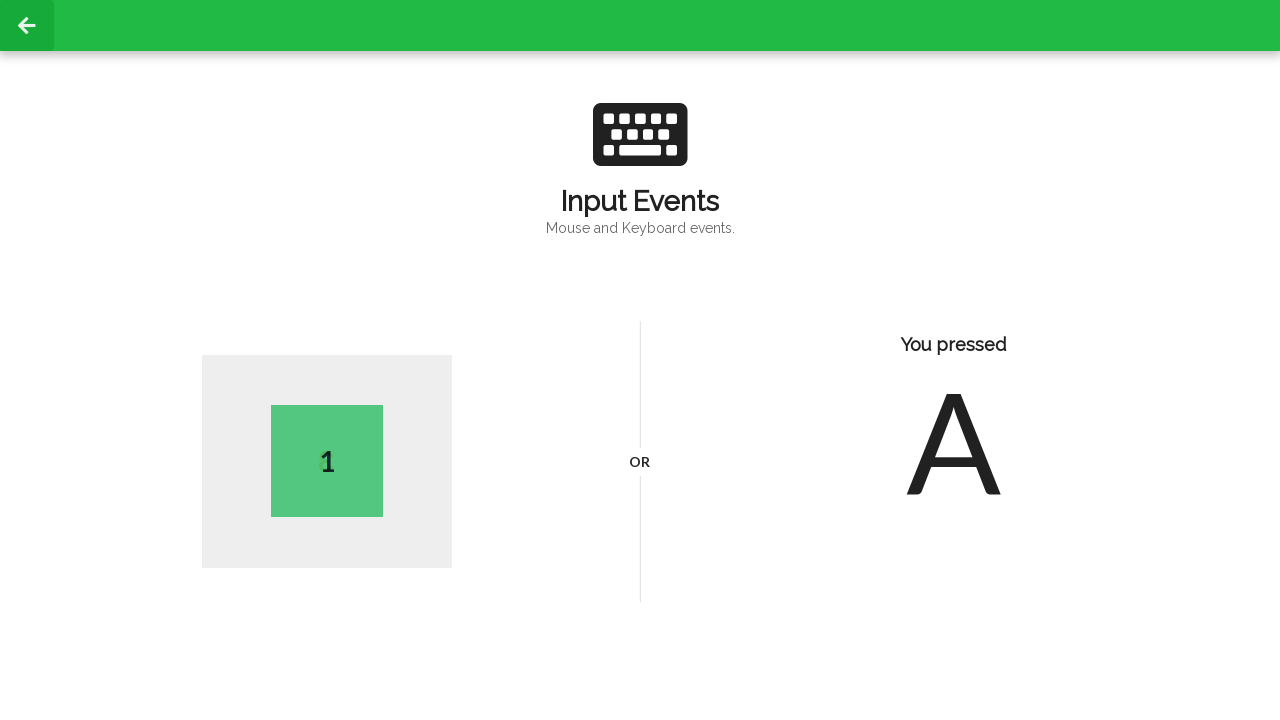

Held down Control key
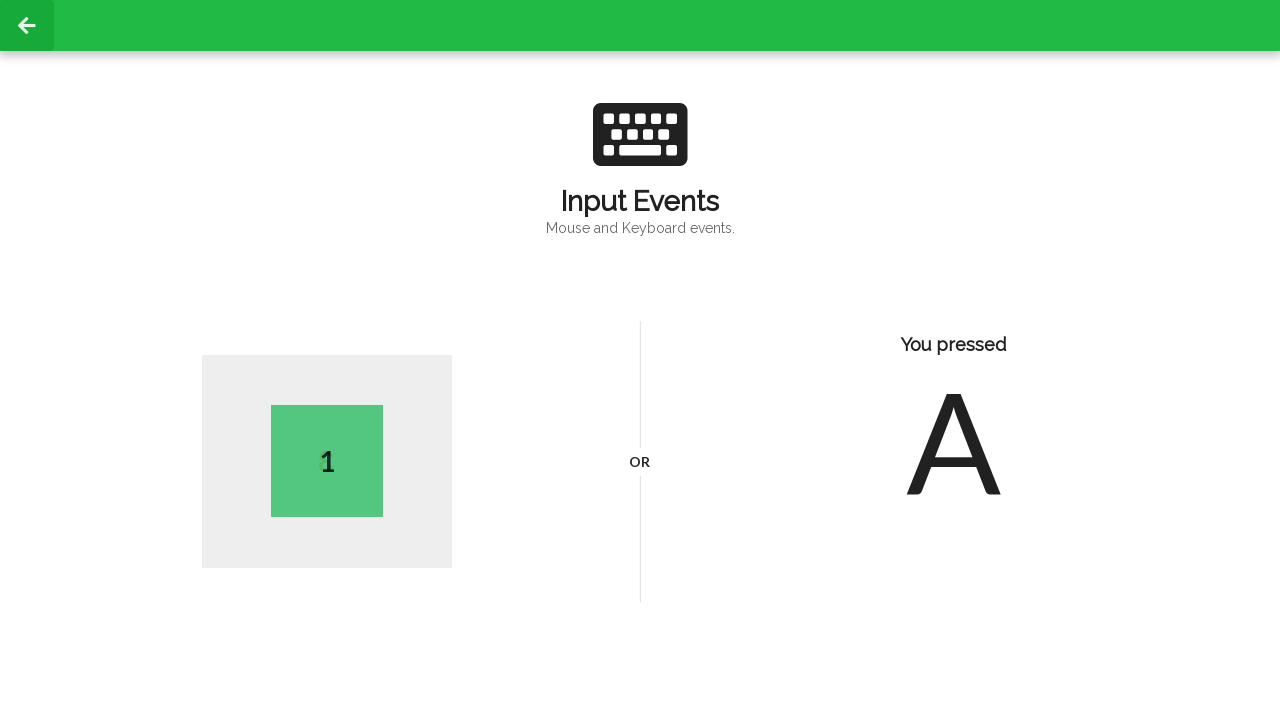

Pressed 'a' key while Control held (select all)
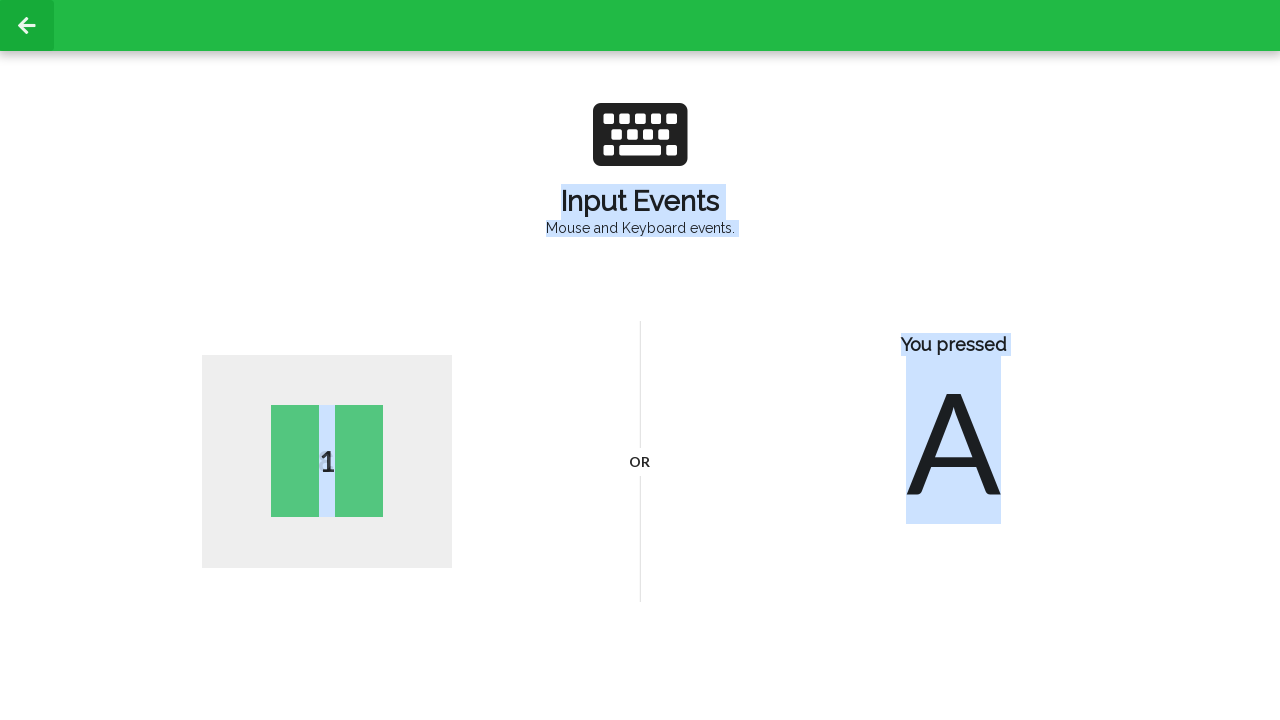

Pressed 'c' key while Control held (copy)
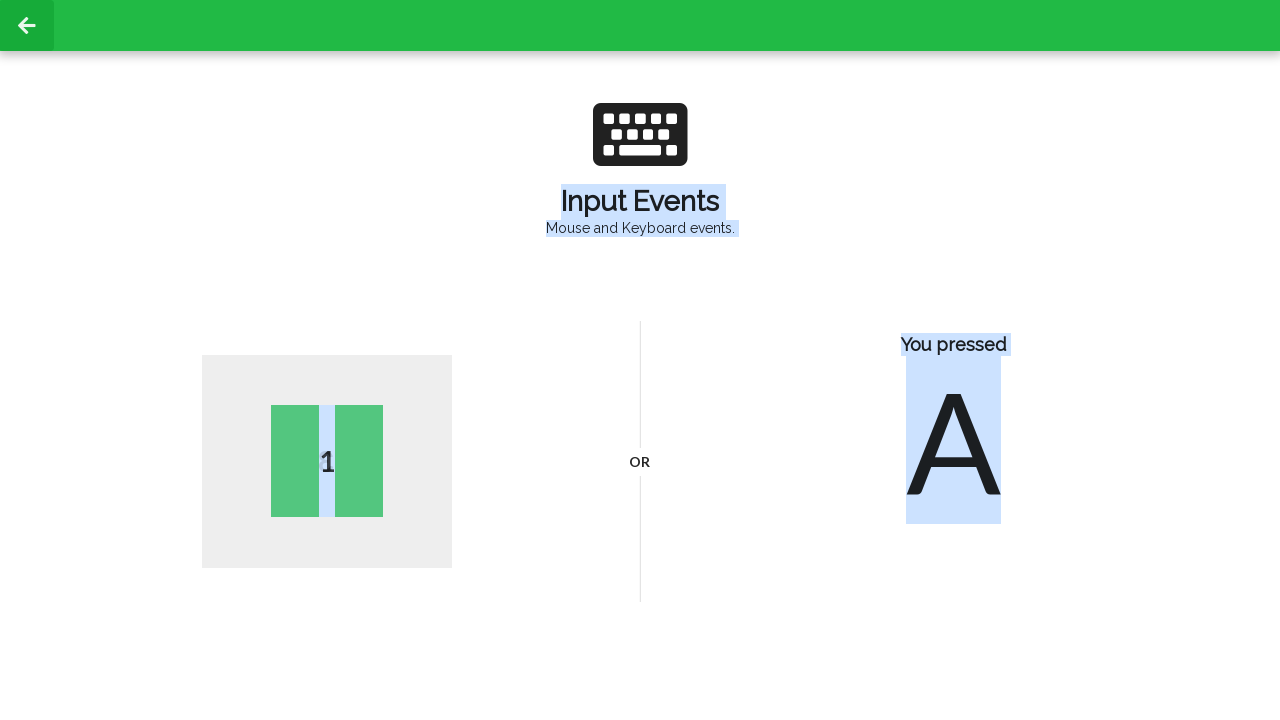

Released Control key
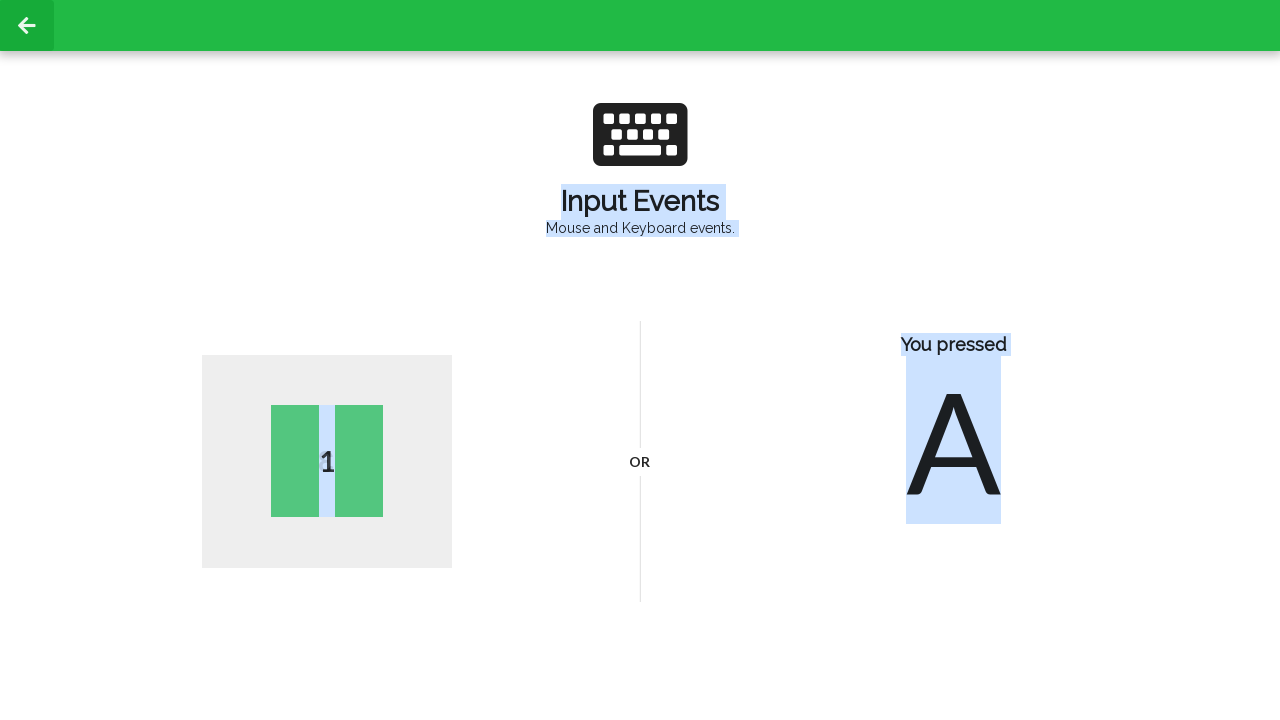

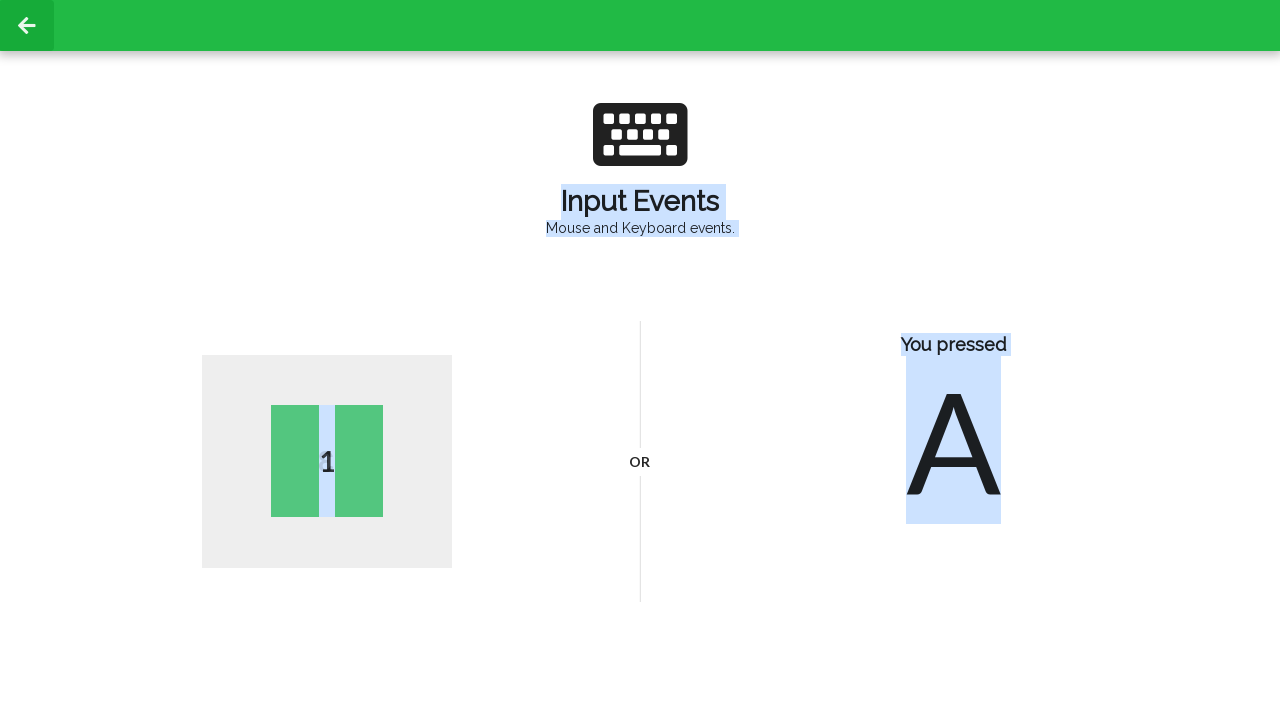